Tests filtering to display only active (non-completed) items by clicking Active link

Starting URL: https://demo.playwright.dev/todomvc

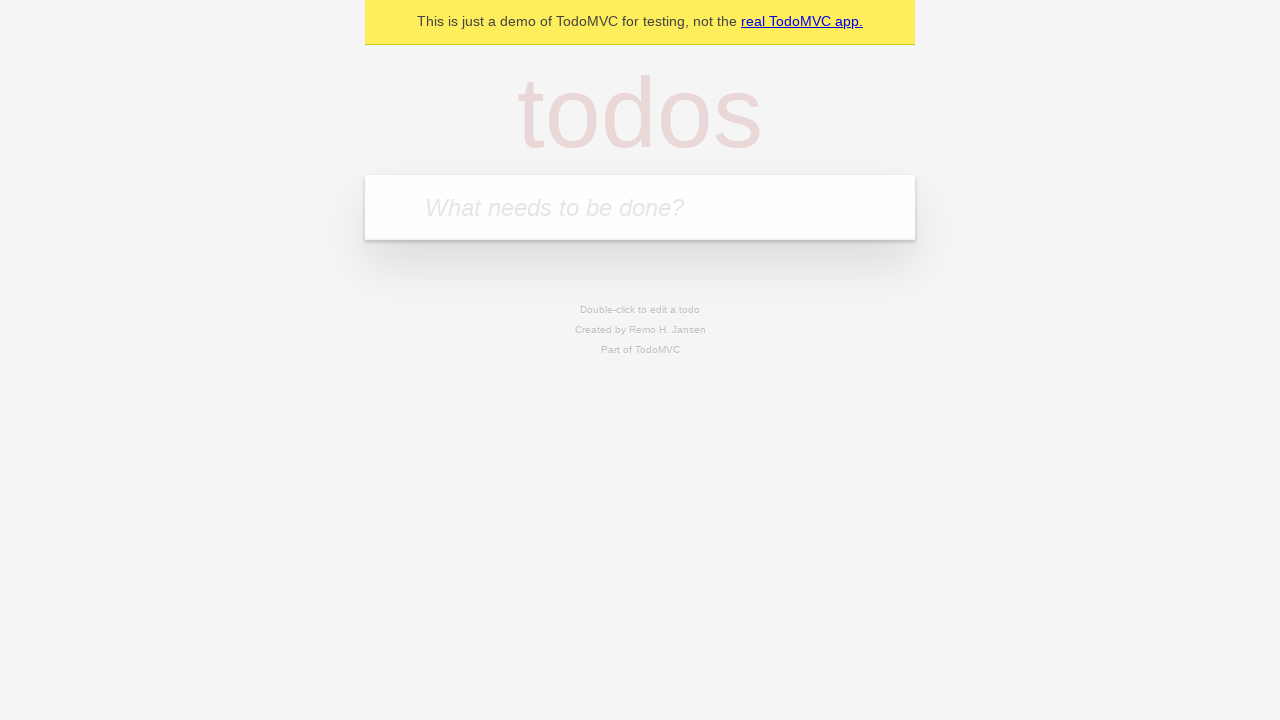

Filled todo input with 'buy some cheese' on internal:attr=[placeholder="What needs to be done?"i]
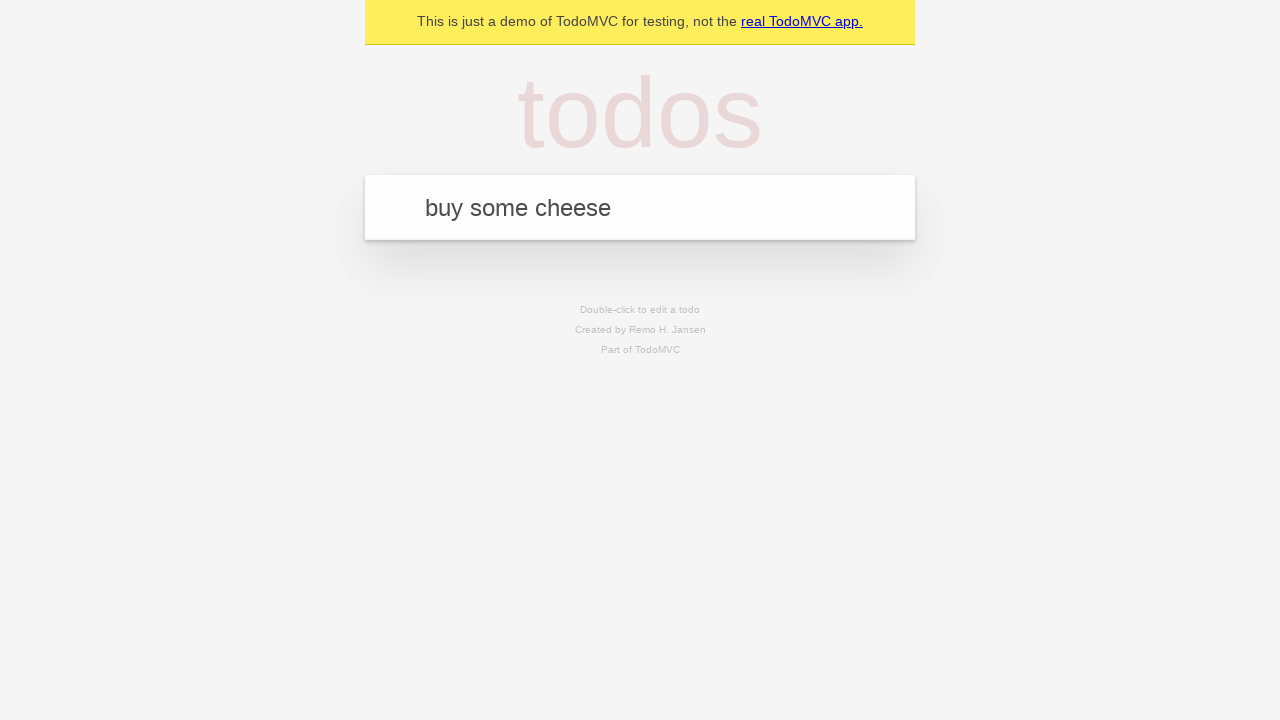

Pressed Enter to create first todo on internal:attr=[placeholder="What needs to be done?"i]
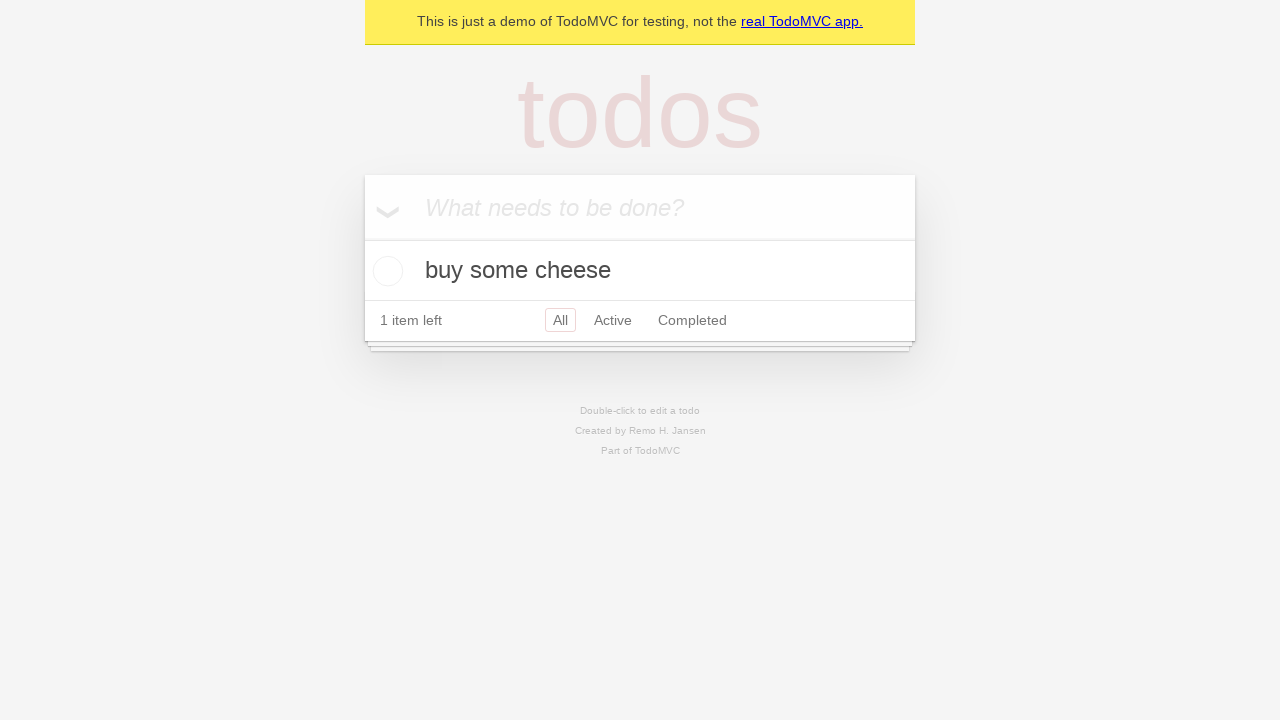

Filled todo input with 'feed the cat' on internal:attr=[placeholder="What needs to be done?"i]
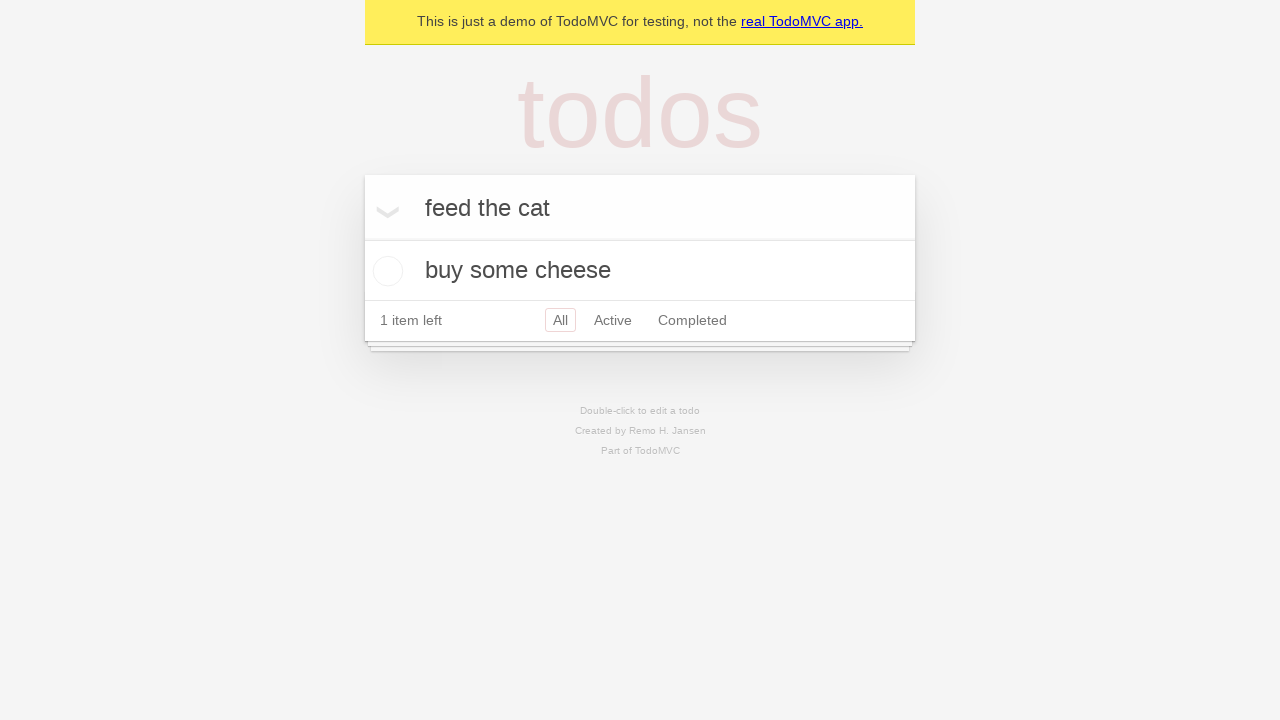

Pressed Enter to create second todo on internal:attr=[placeholder="What needs to be done?"i]
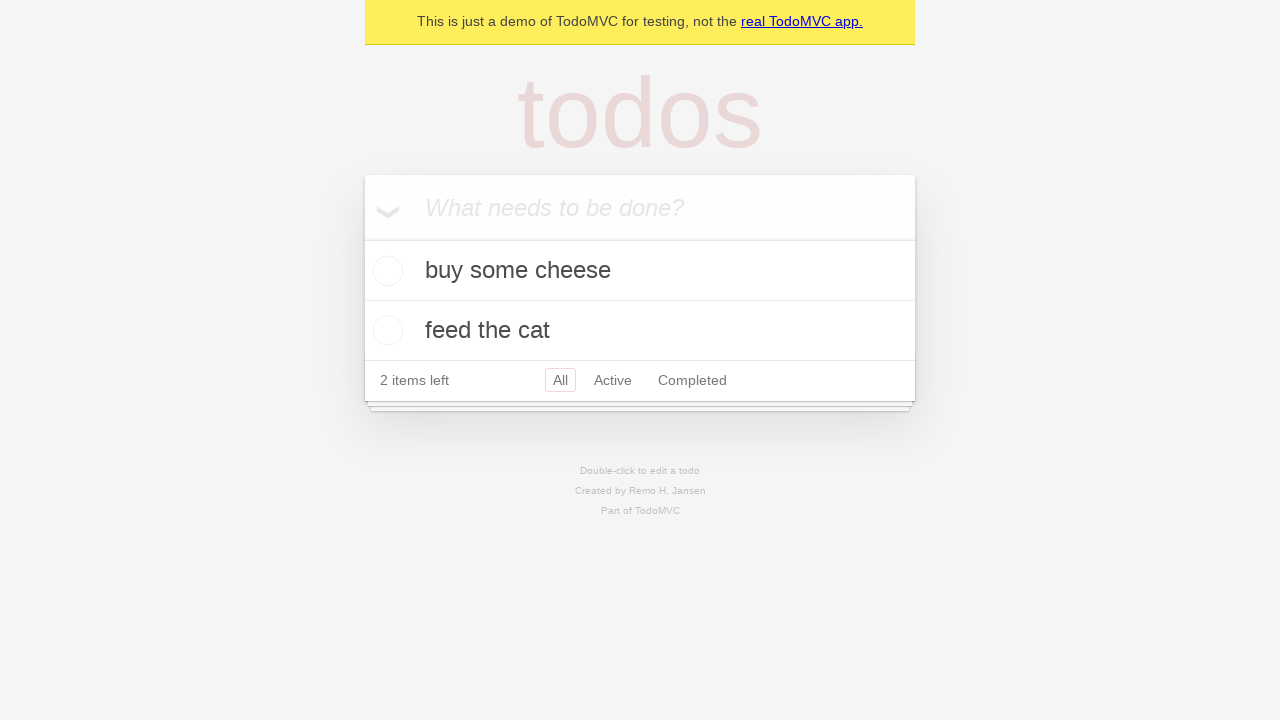

Filled todo input with 'book a doctors appointment' on internal:attr=[placeholder="What needs to be done?"i]
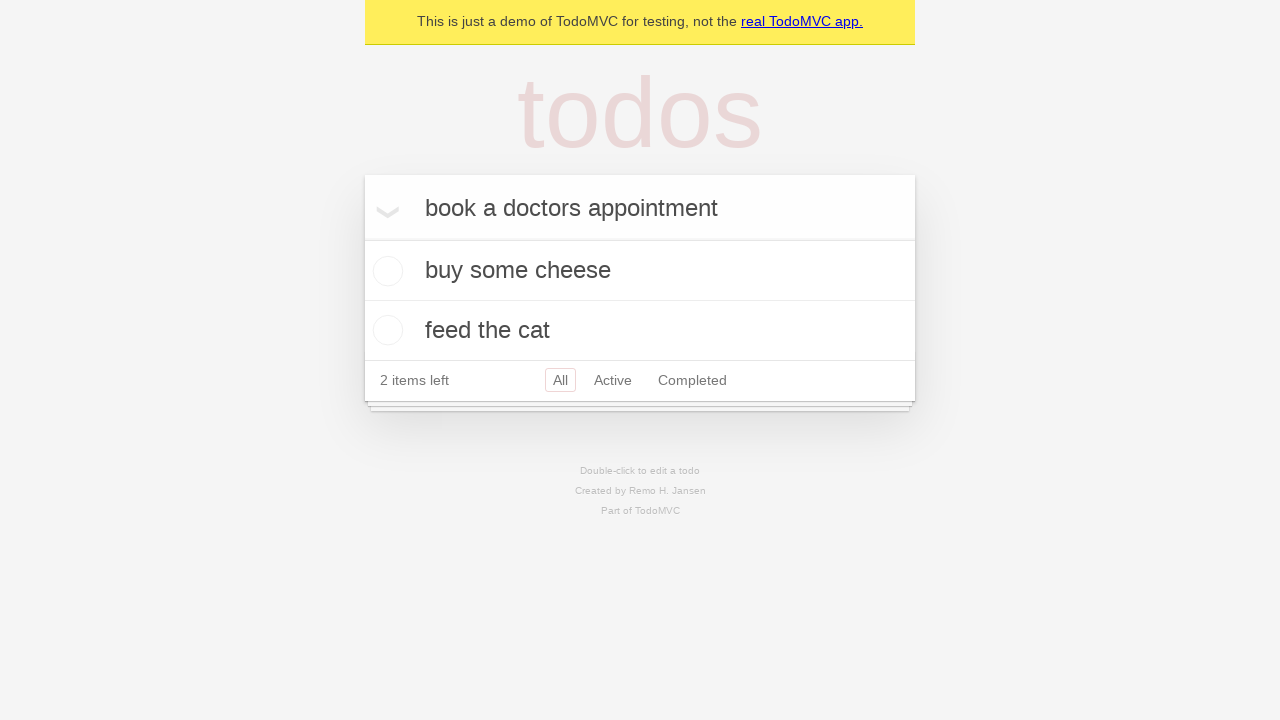

Pressed Enter to create third todo on internal:attr=[placeholder="What needs to be done?"i]
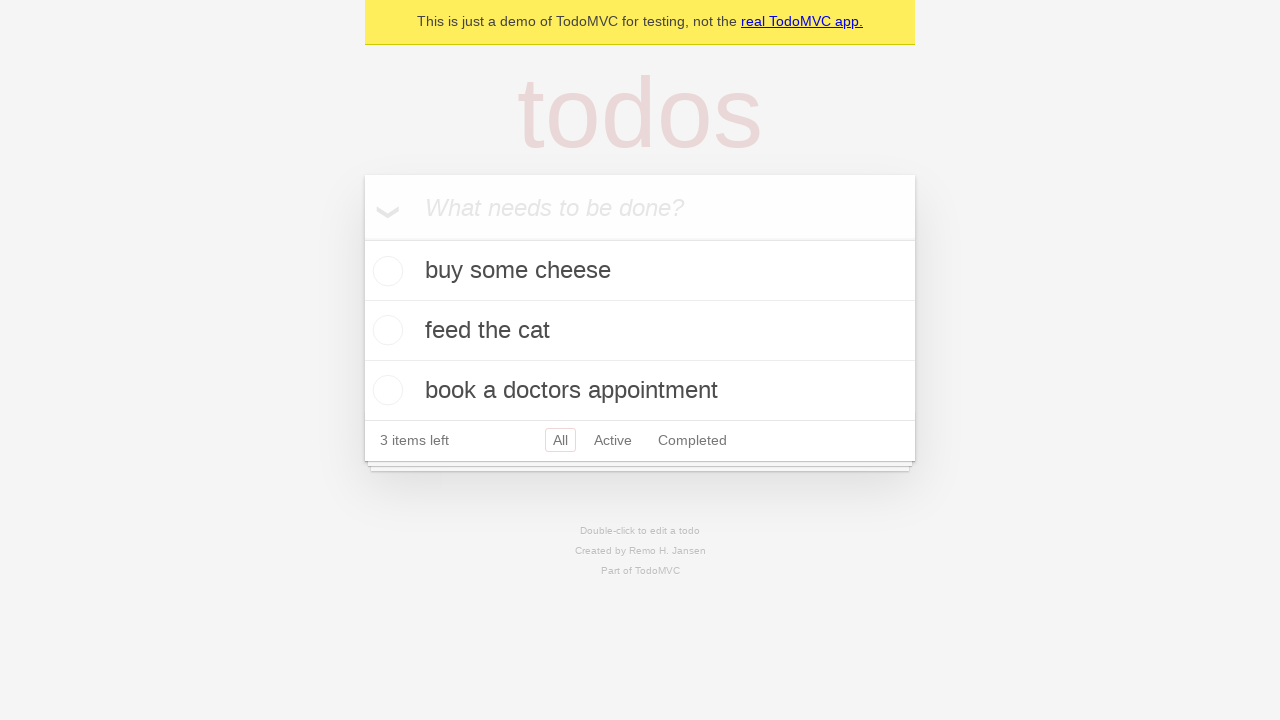

Checked the second todo item (feed the cat) at (385, 330) on [data-testid='todo-item'] >> nth=1 >> internal:role=checkbox
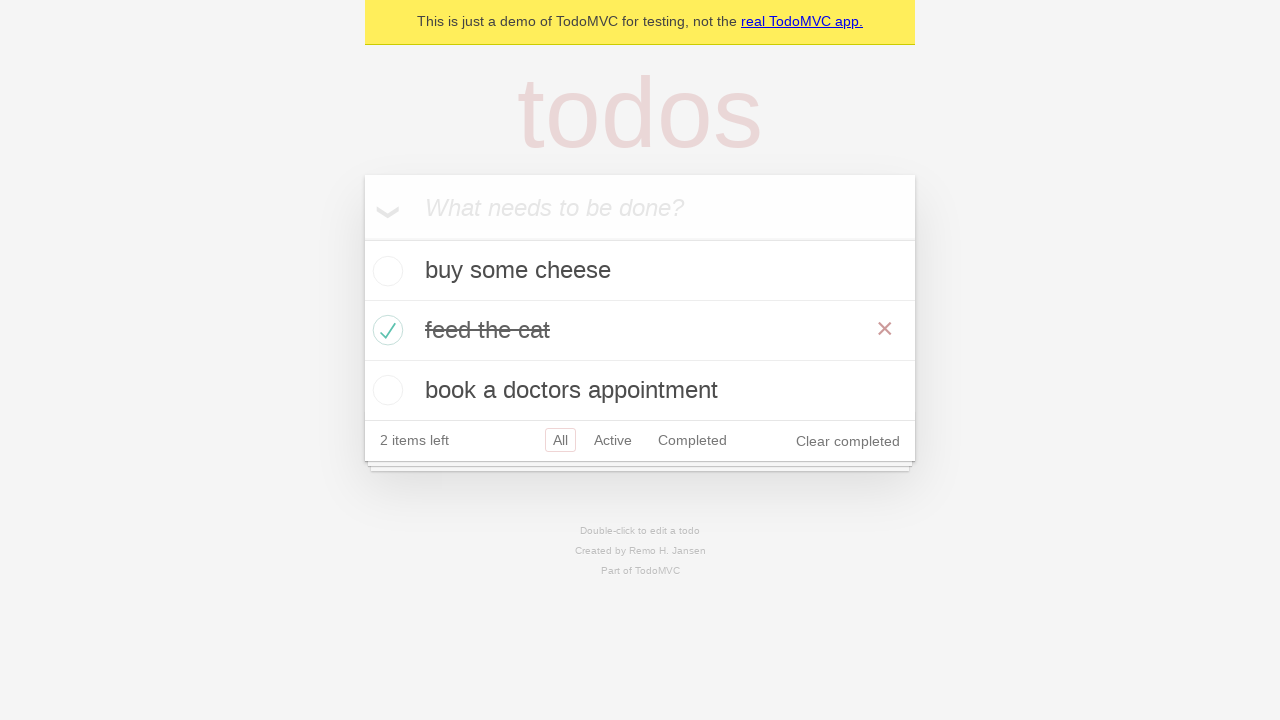

Clicked Active link to filter and display only active (non-completed) items at (613, 440) on internal:role=link[name="Active"i]
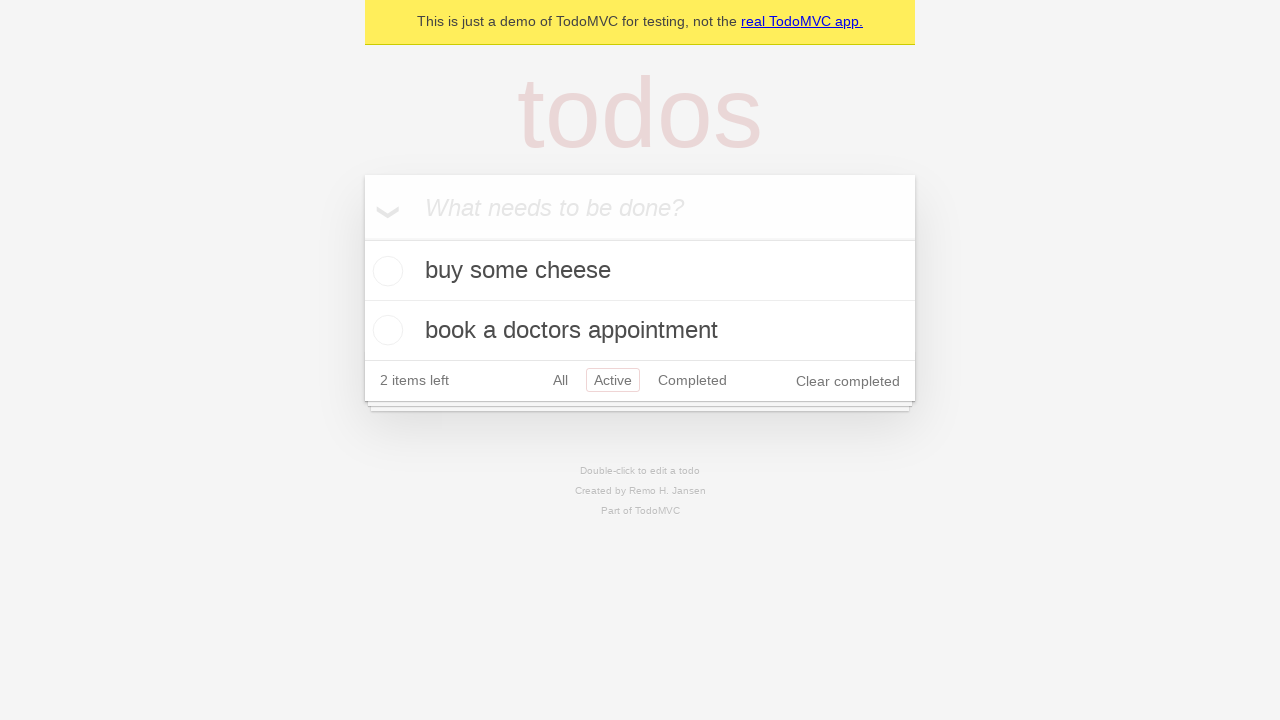

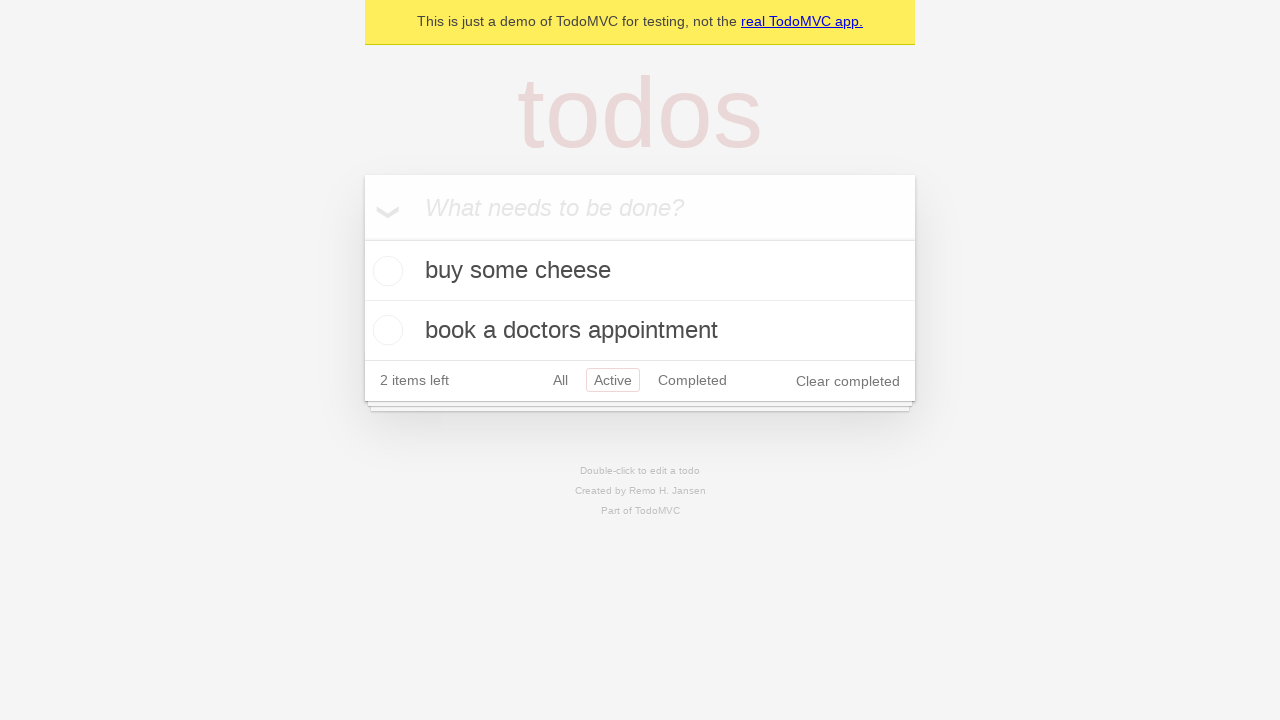